Tests an e-commerce shopping flow by adding specific products (Brocolli, Cucumber, Tomato) to cart, proceeding to checkout, applying a promo code, and verifying the promo is applied

Starting URL: https://rahulshettyacademy.com/seleniumPractise/

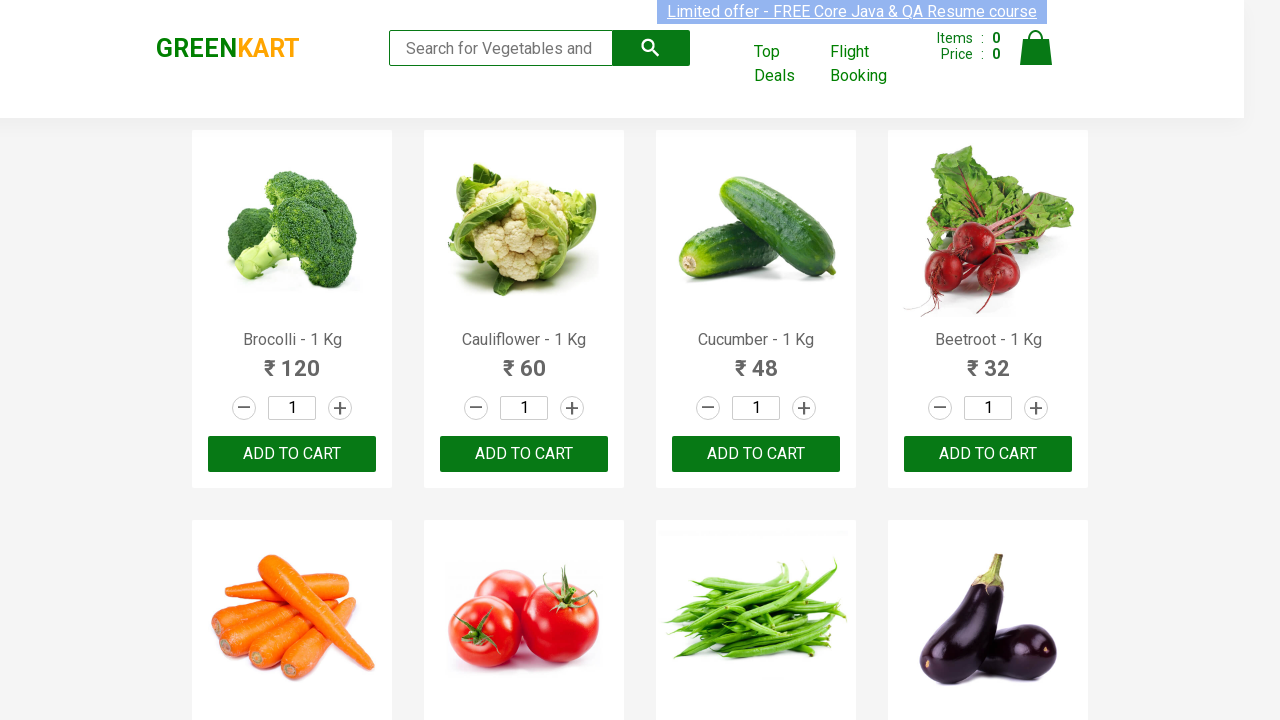

Waited for product list to load
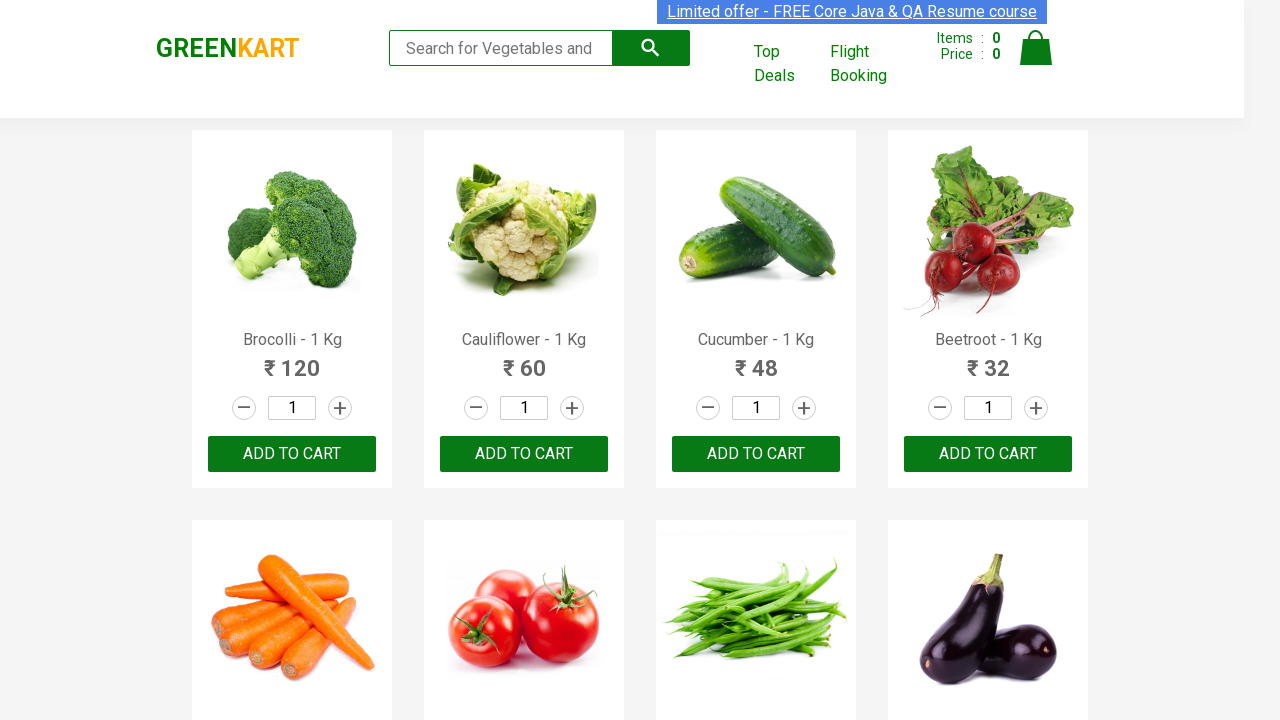

Retrieved all product name elements from the page
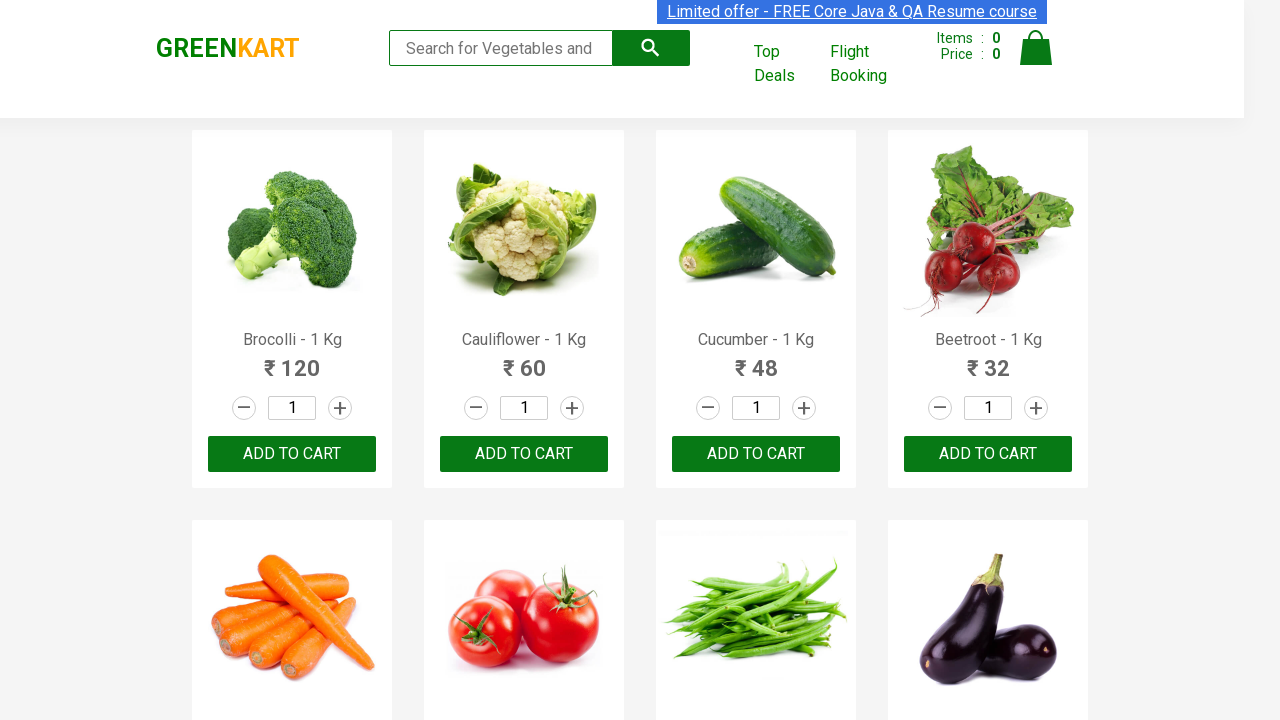

Retrieved all add to cart buttons
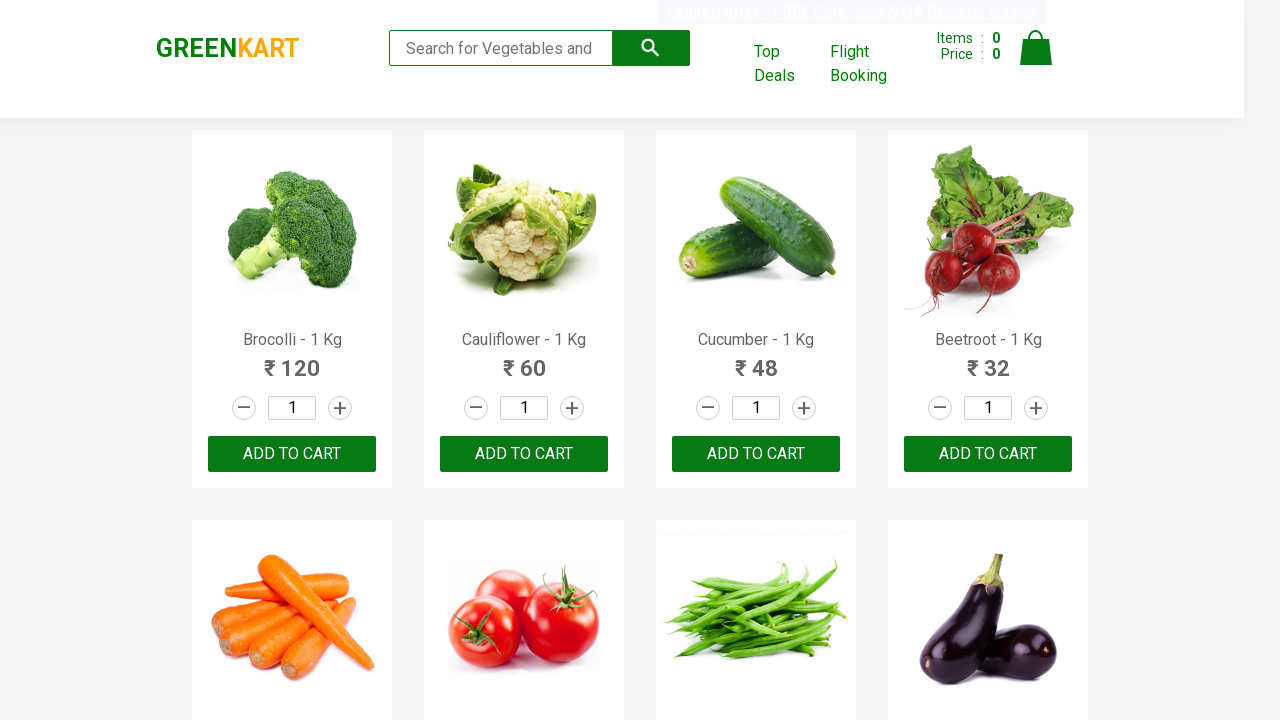

Added Brocolli to cart at (292, 454) on div.product-action button >> nth=0
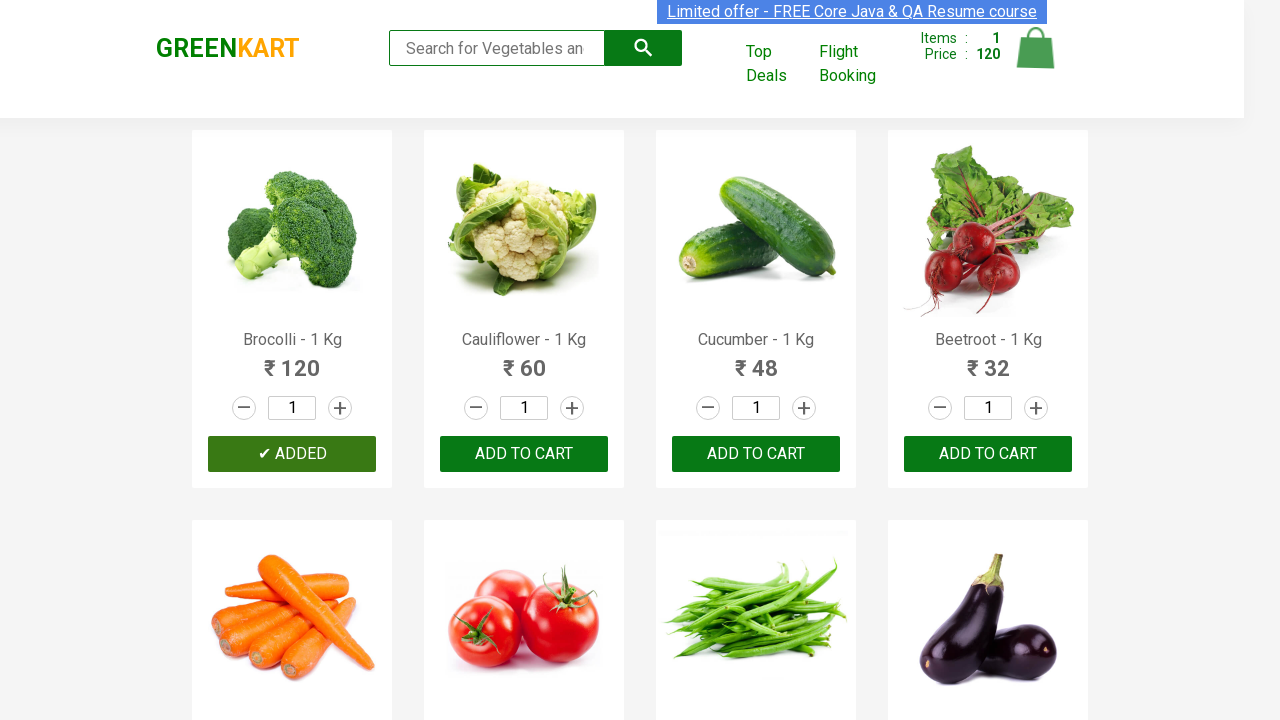

Added Cucumber to cart at (756, 454) on div.product-action button >> nth=2
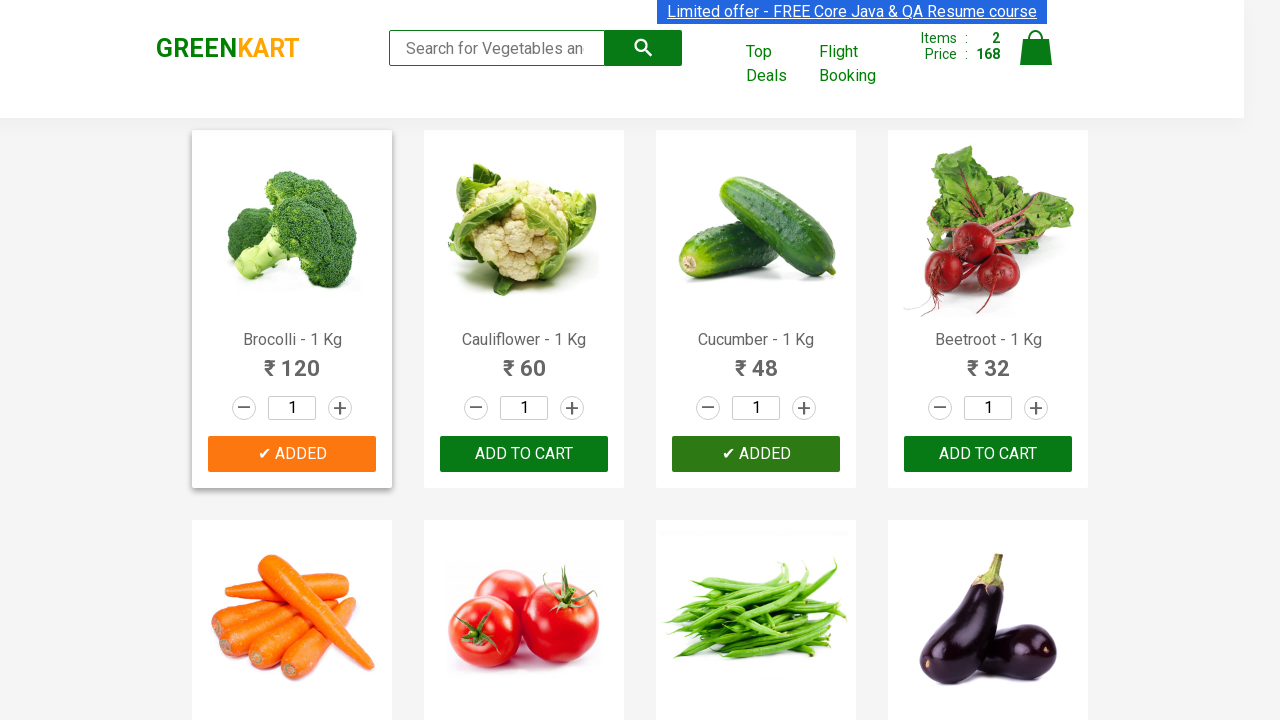

Added Tomato to cart at (524, 360) on div.product-action button >> nth=5
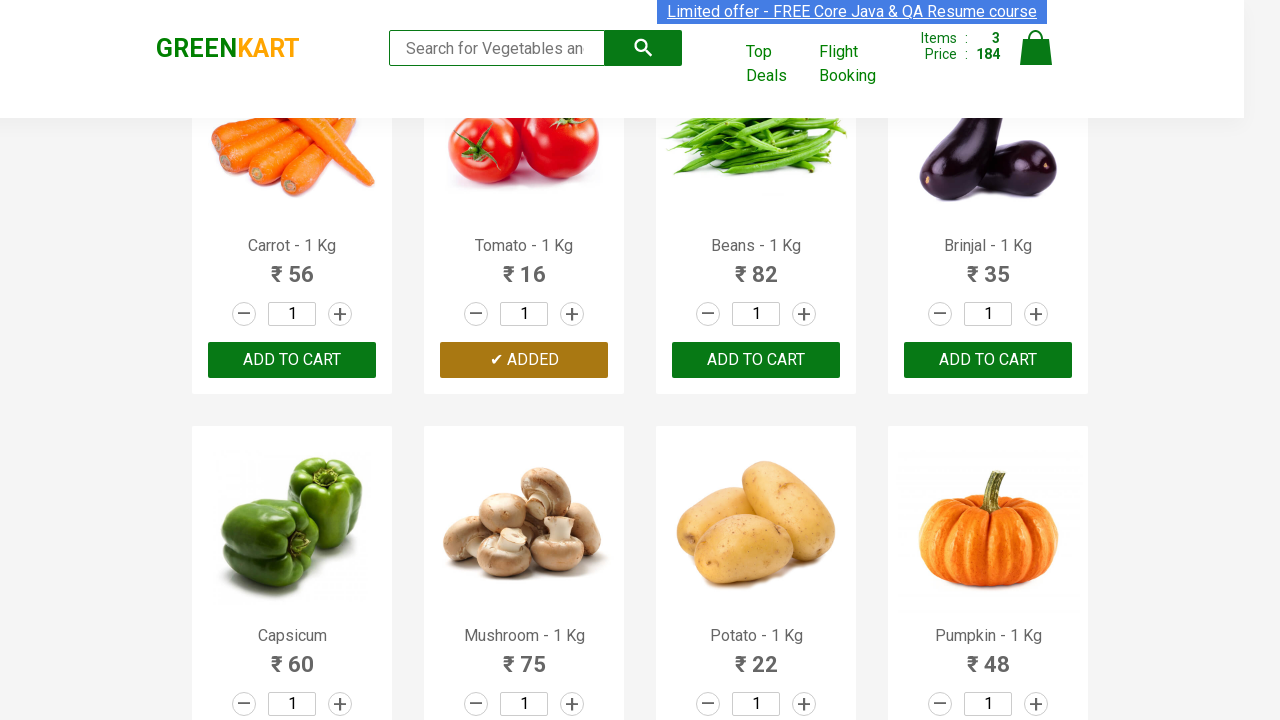

Clicked on cart icon to view shopping cart at (1036, 48) on a.cart-icon img
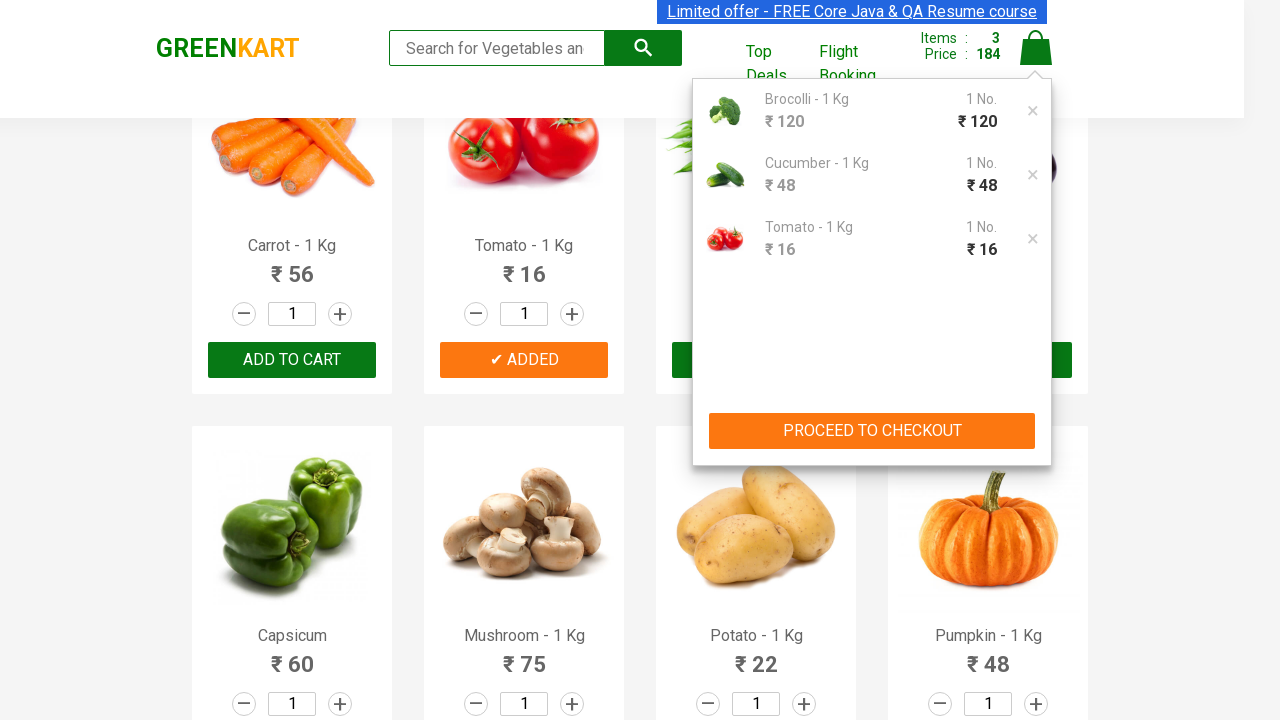

Clicked 'PROCEED TO CHECKOUT' button at (872, 431) on button:has-text('PROCEED TO CHECKOUT')
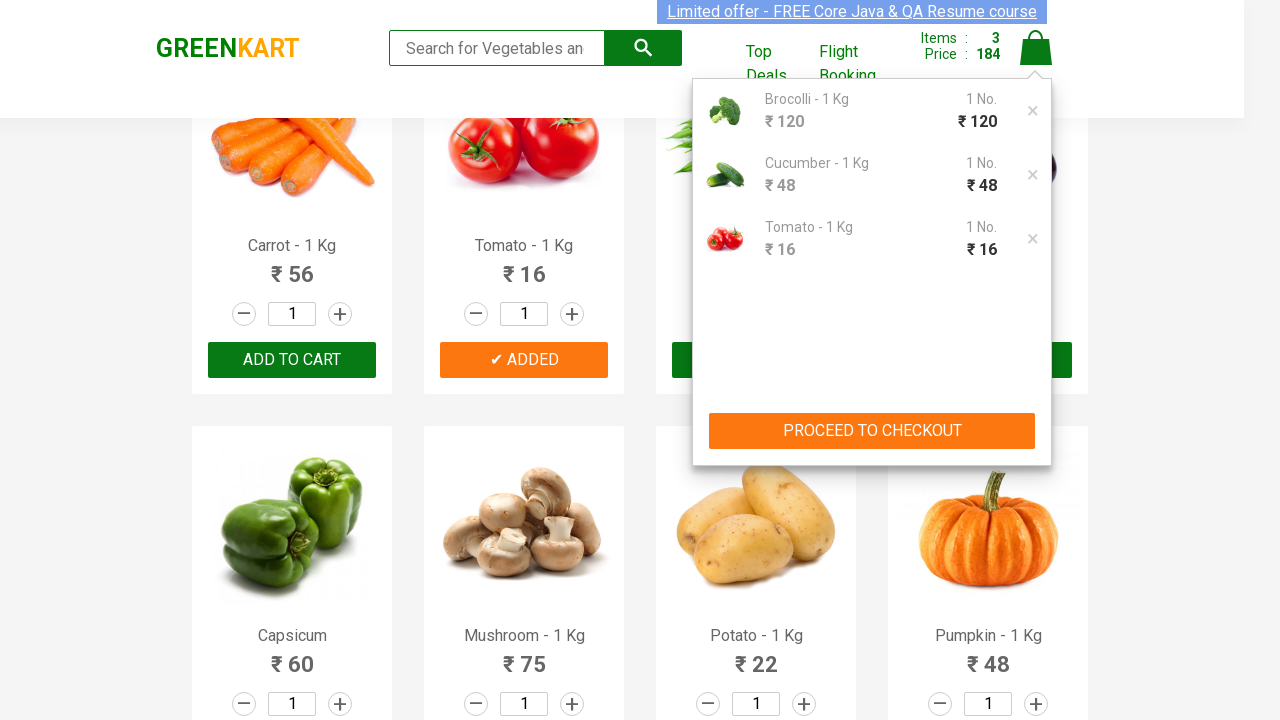

Waited for promo code input field to appear
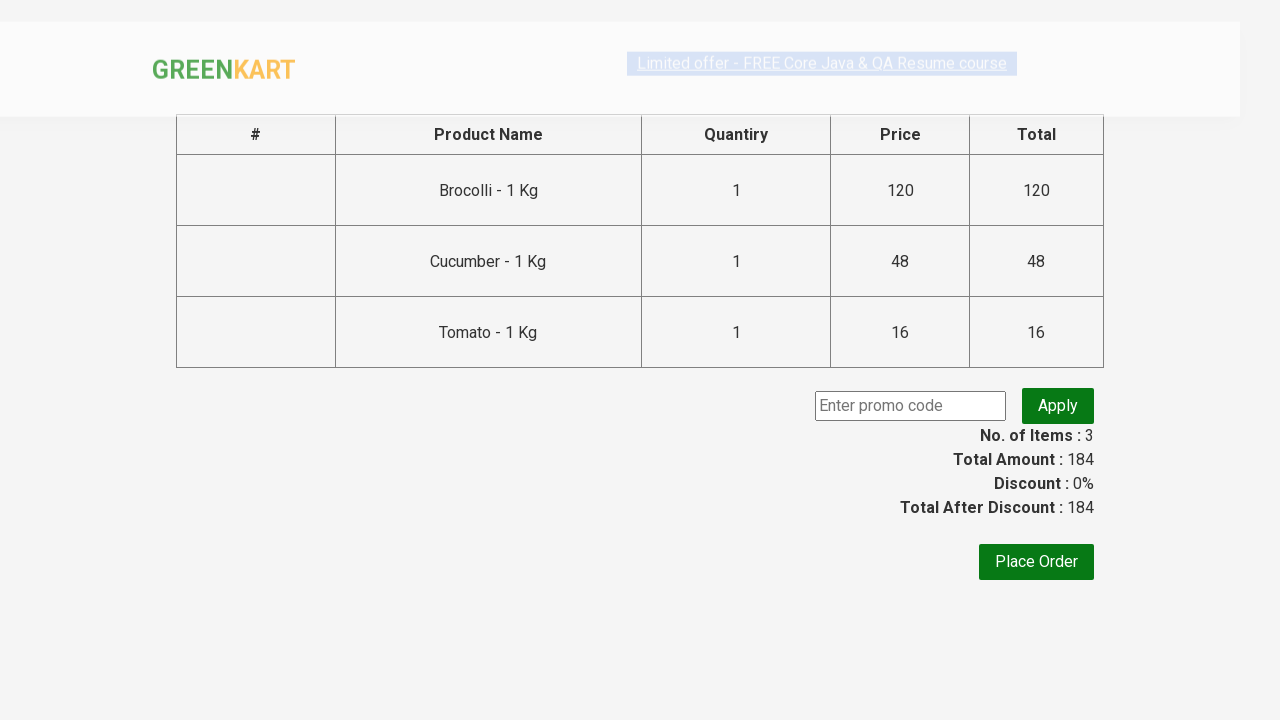

Entered promo code 'rahulshettyacademy' in promo code field on input.promoCode
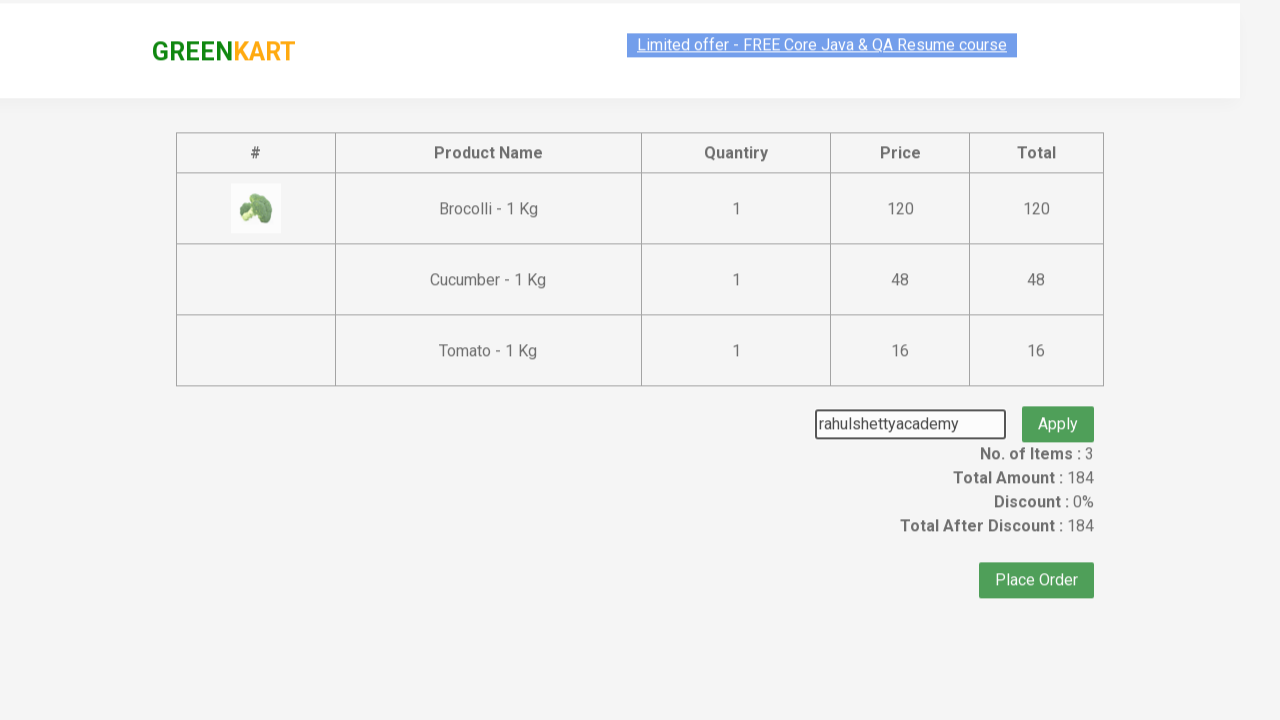

Clicked 'Apply' button to apply the promo code at (1058, 406) on button.promoBtn
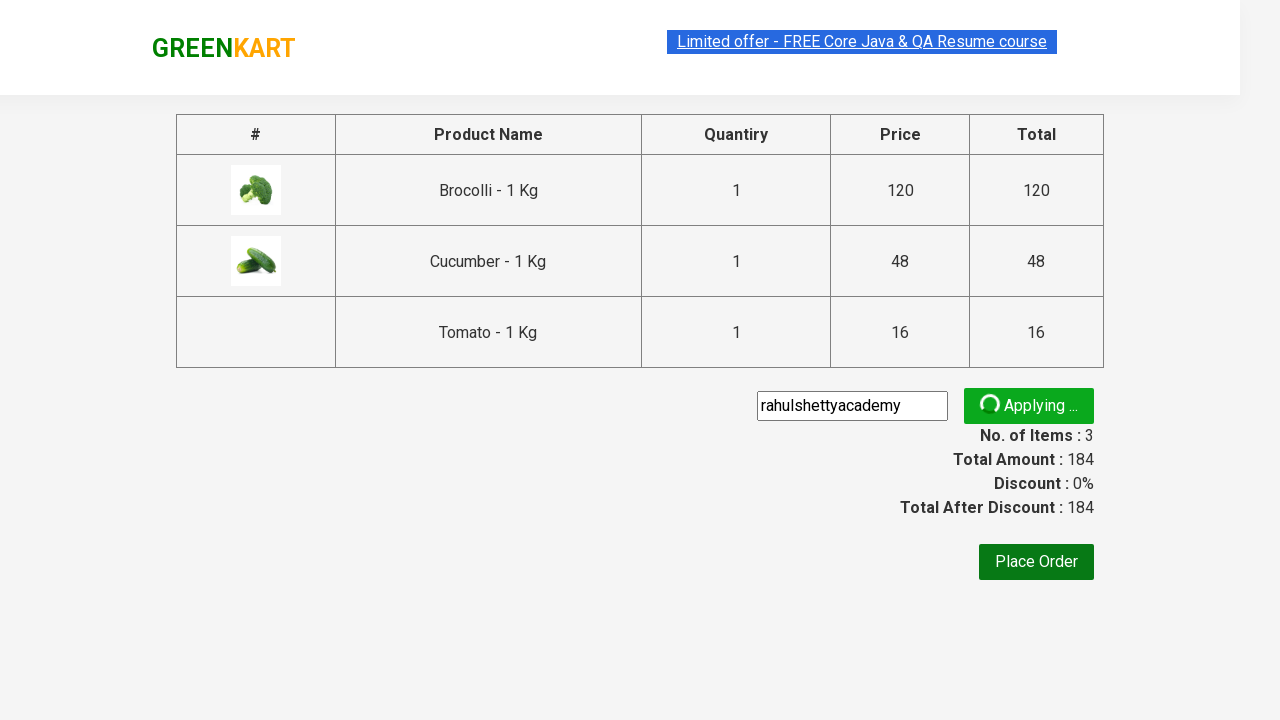

Verified promo code was successfully applied
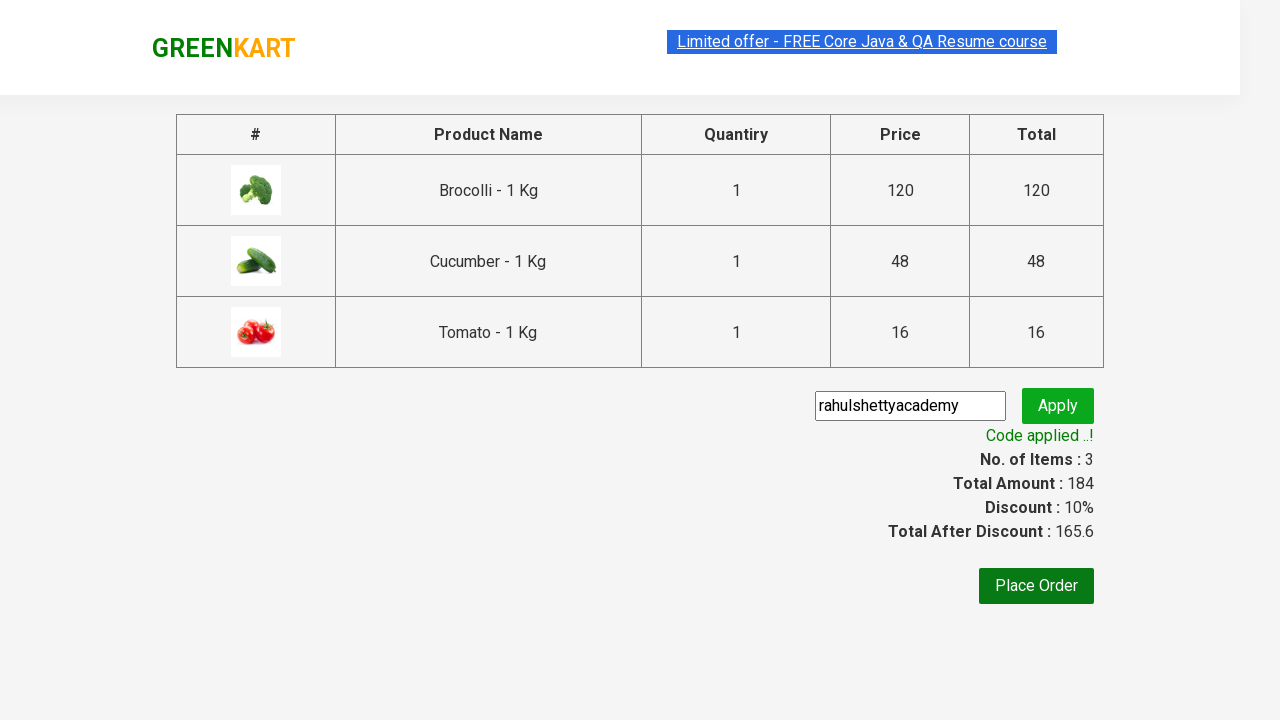

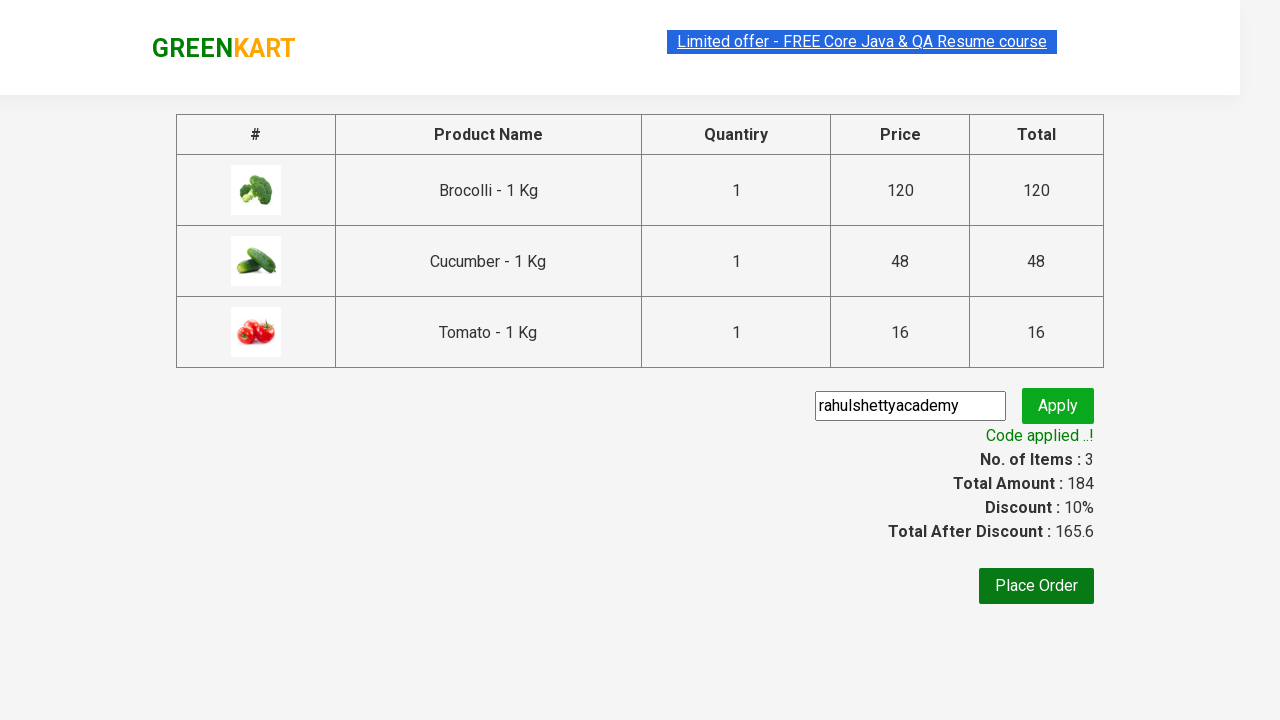